Tests the date picker functionality by entering a date (2 days from today) into the datepicker field and pressing Enter to confirm the selection

Starting URL: https://formy-project.herokuapp.com/datepicker

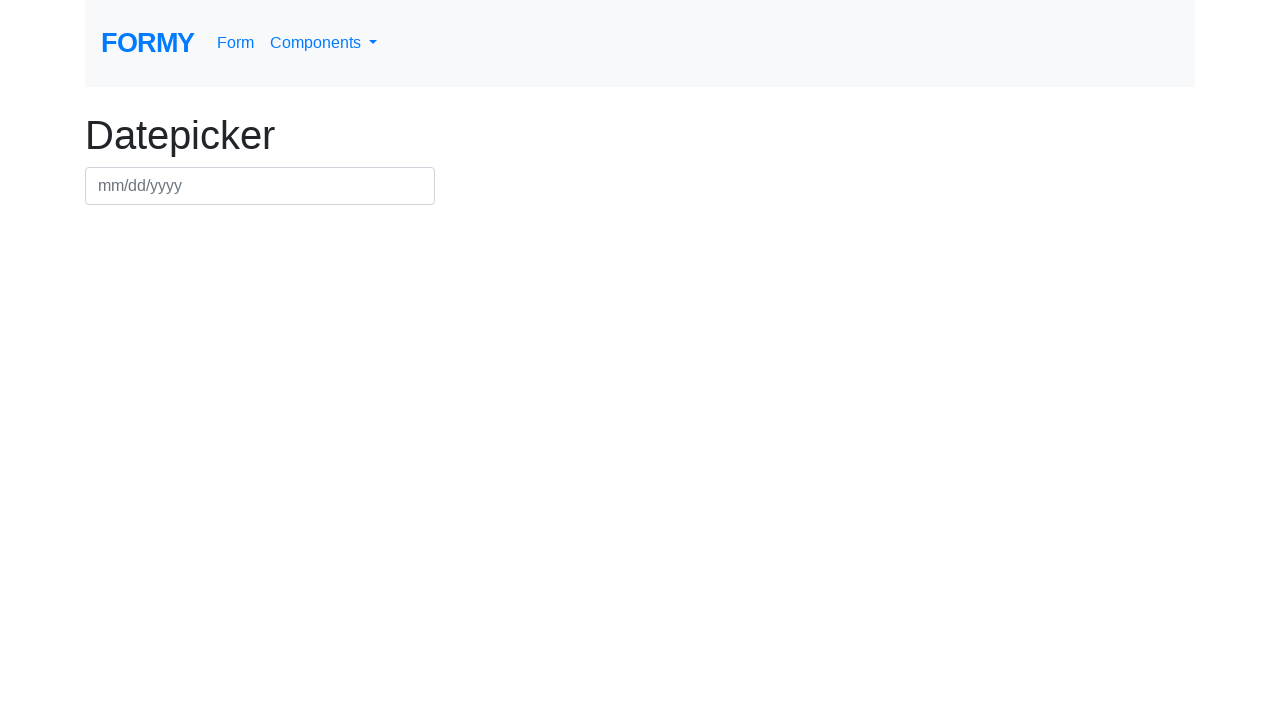

Calculated date 2 days from today: 03/02/2026
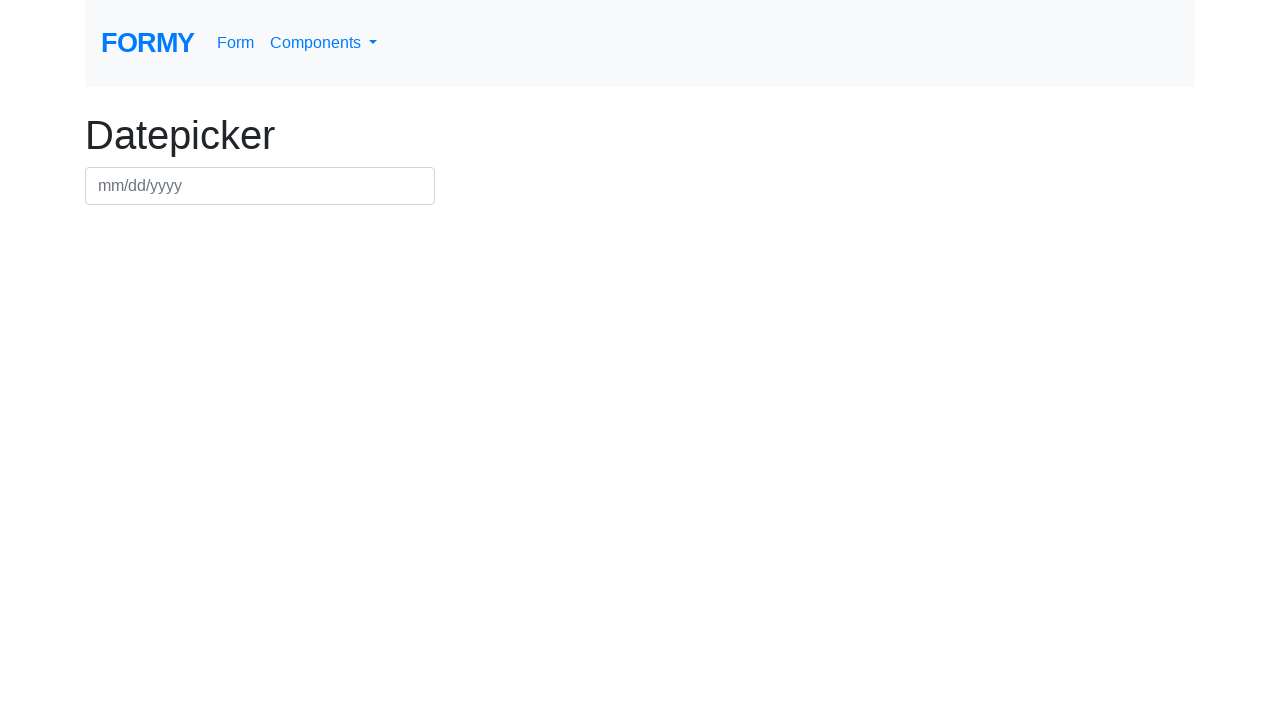

Filled datepicker field with date 03/02/2026 on #datepicker
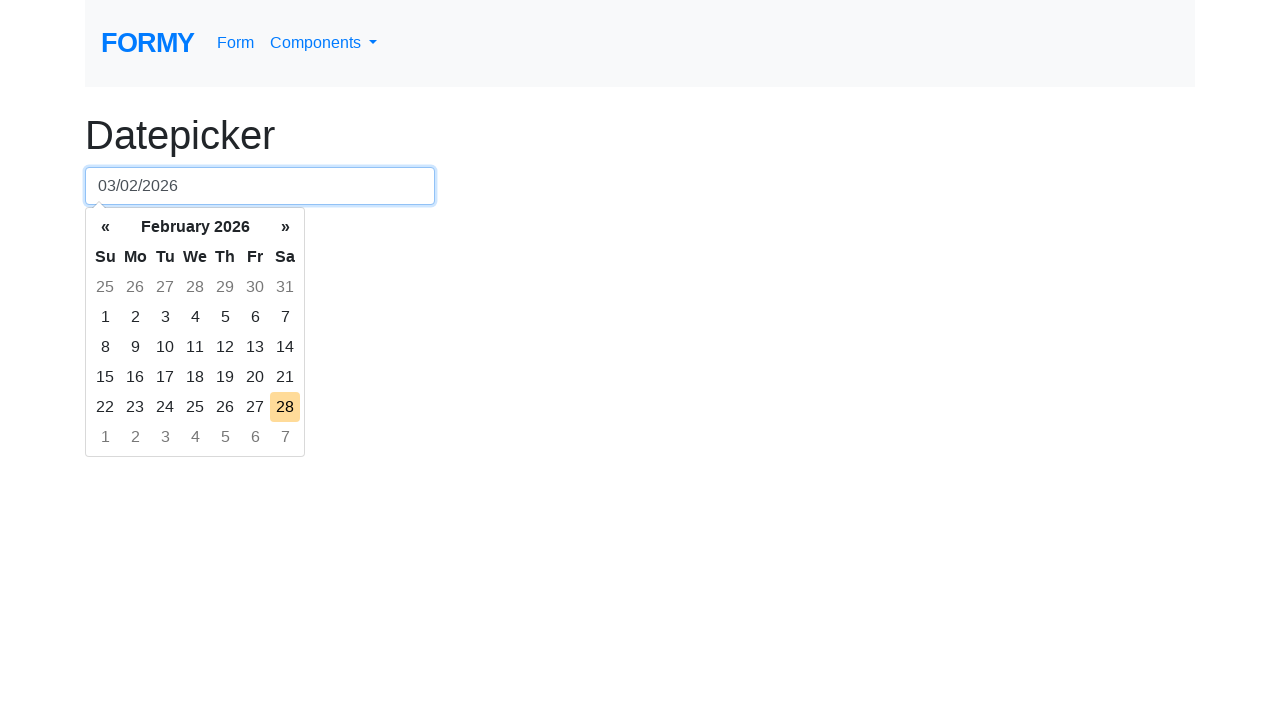

Pressed Enter to confirm date selection on #datepicker
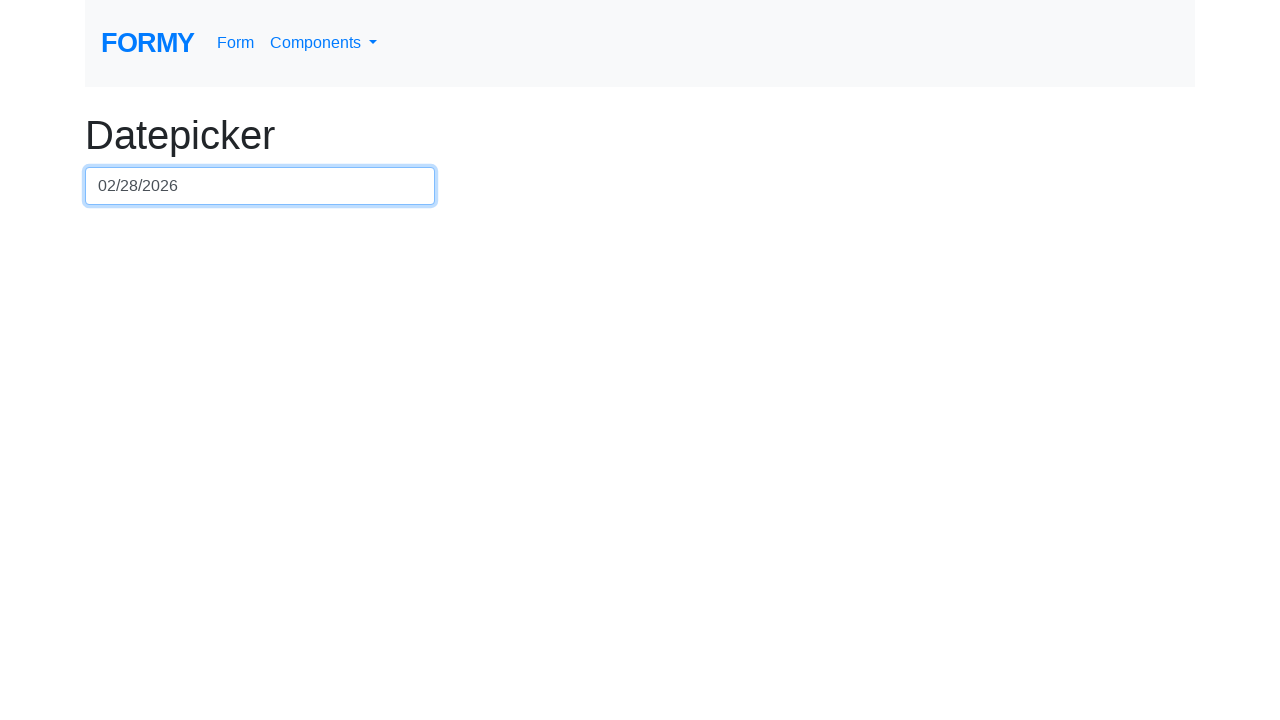

Waited 500ms for date value to be set
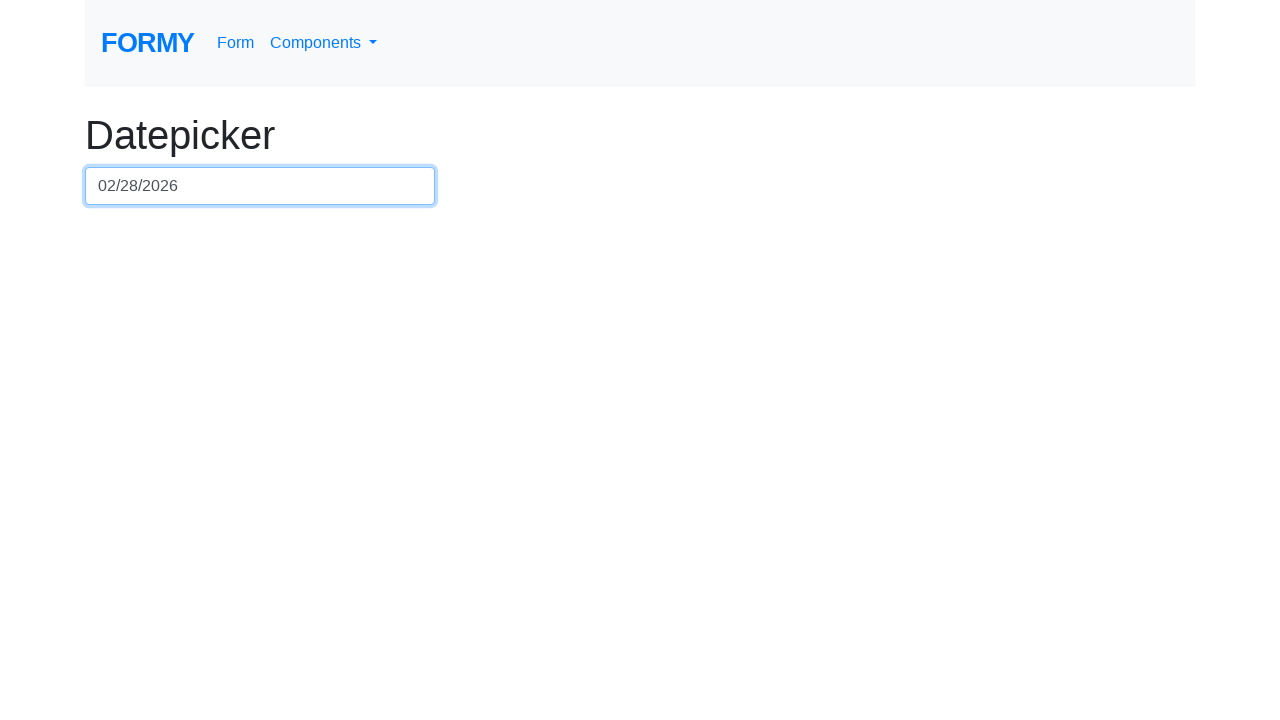

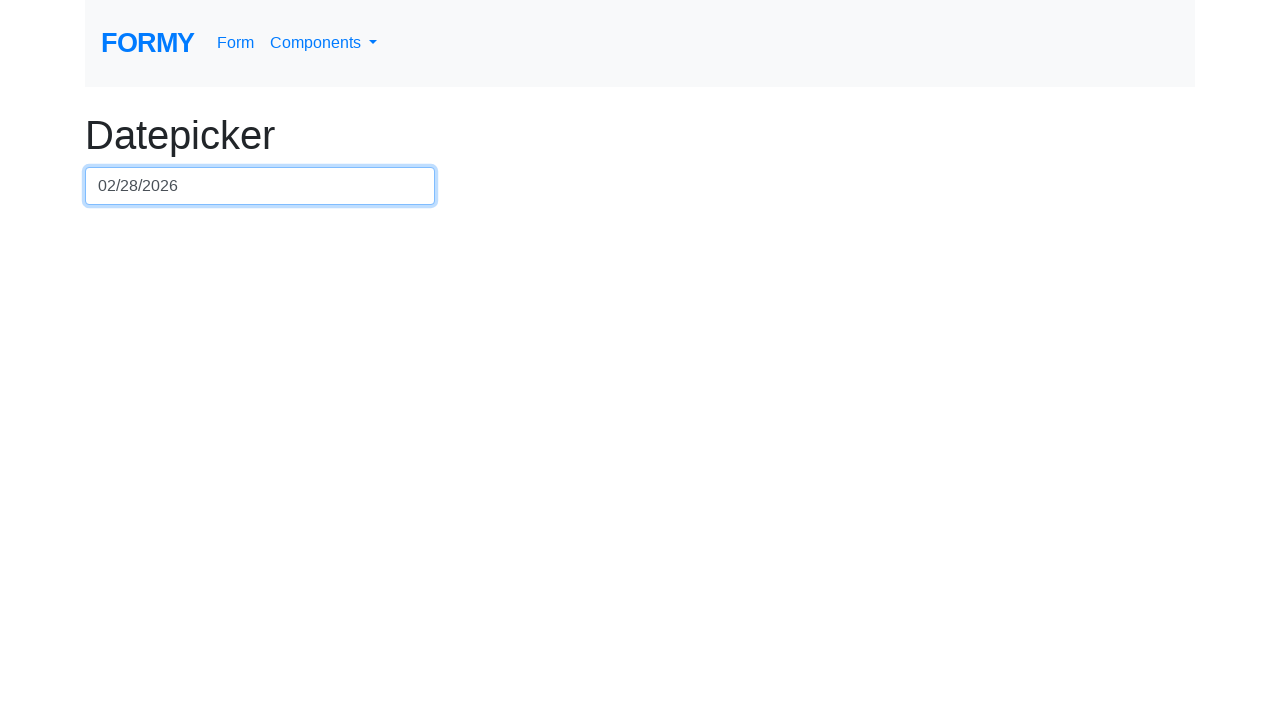